Tests filtering to display only completed todo items

Starting URL: https://demo.playwright.dev/todomvc

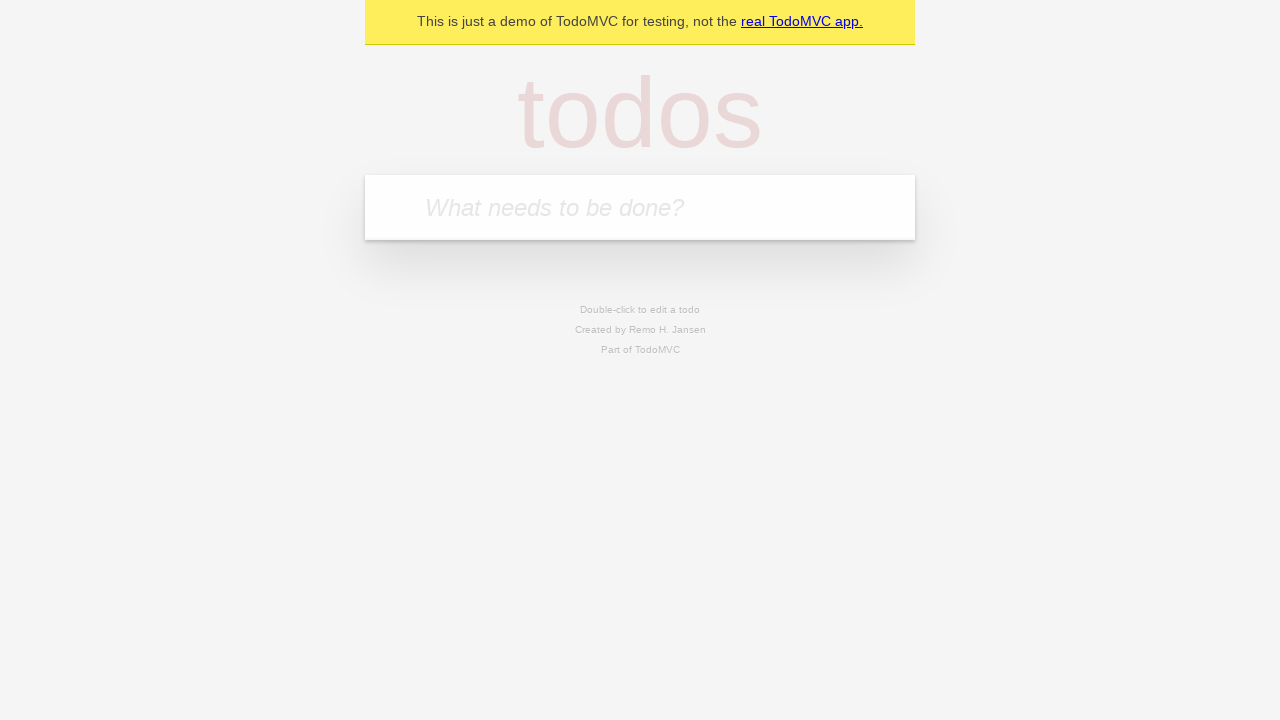

Filled todo input with 'buy some cheese' on internal:attr=[placeholder="What needs to be done?"i]
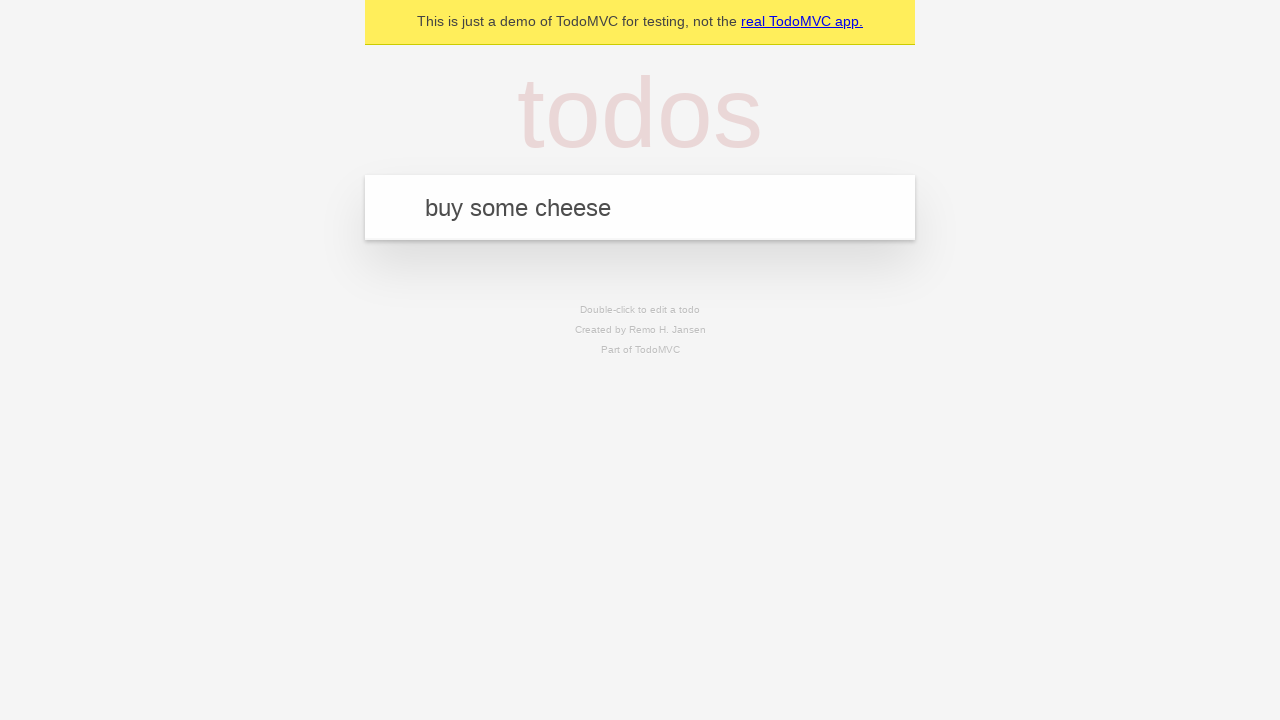

Pressed Enter to add first todo item on internal:attr=[placeholder="What needs to be done?"i]
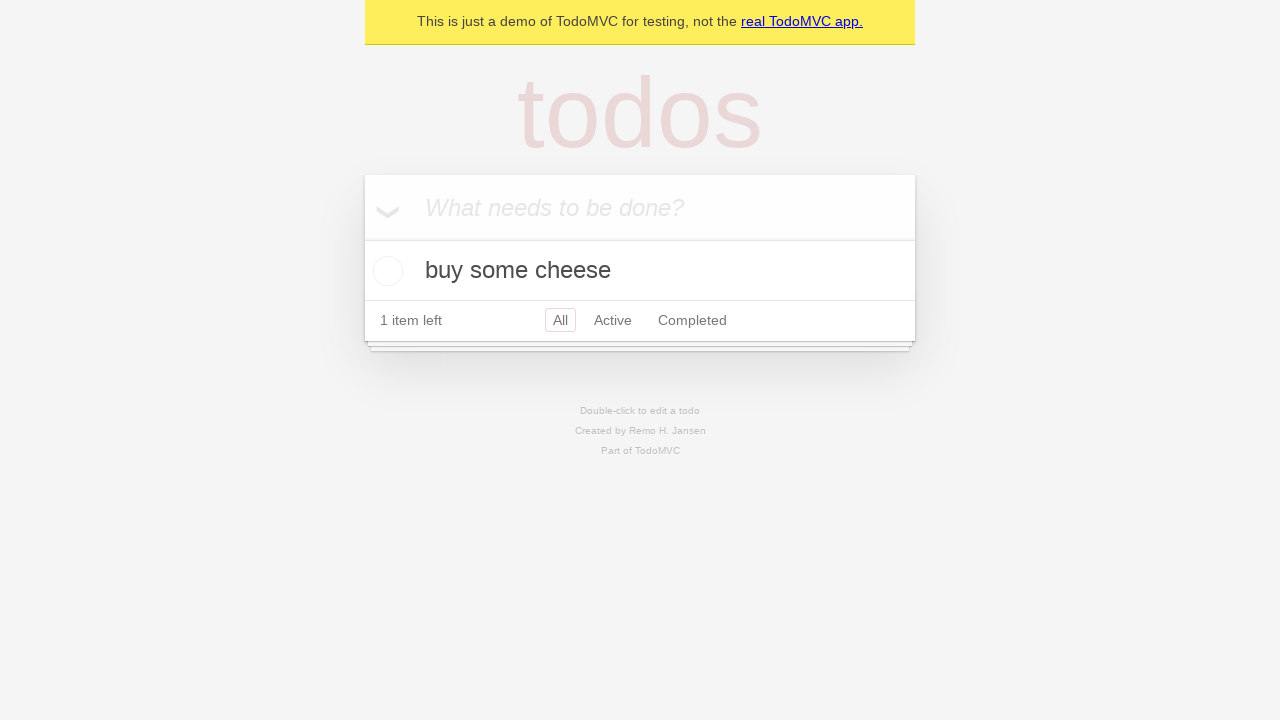

Filled todo input with 'feed the cat' on internal:attr=[placeholder="What needs to be done?"i]
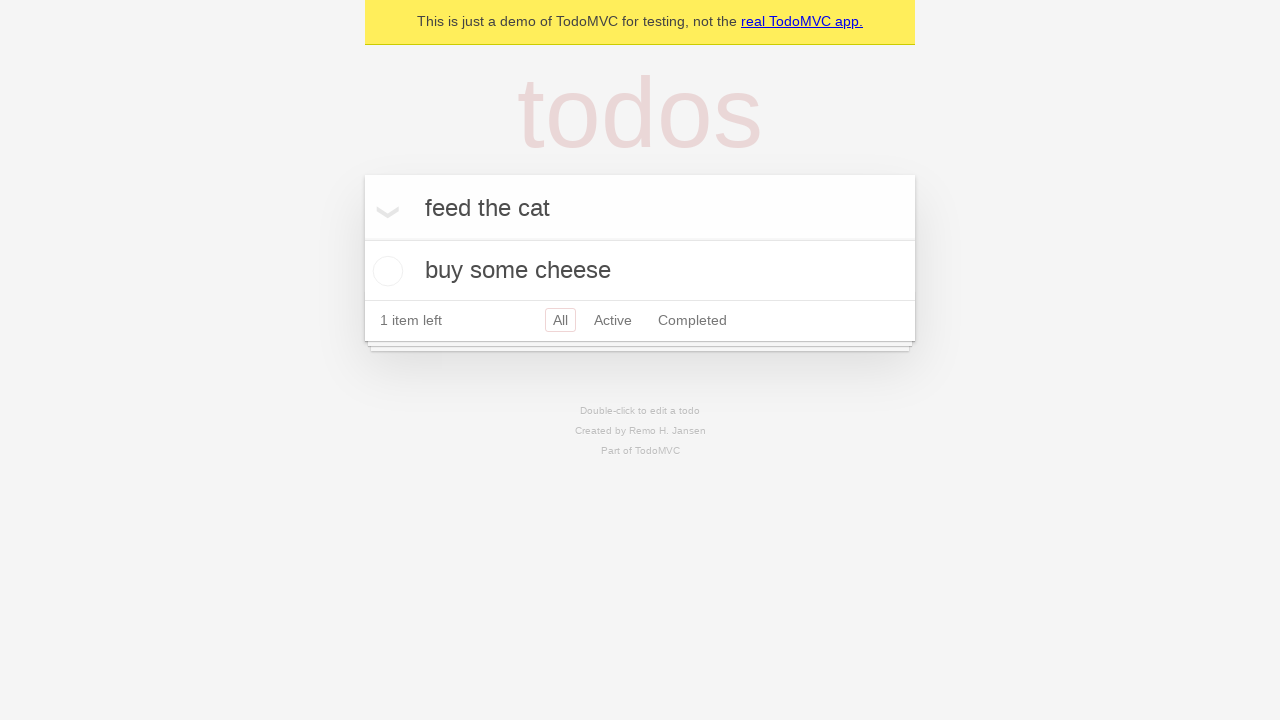

Pressed Enter to add second todo item on internal:attr=[placeholder="What needs to be done?"i]
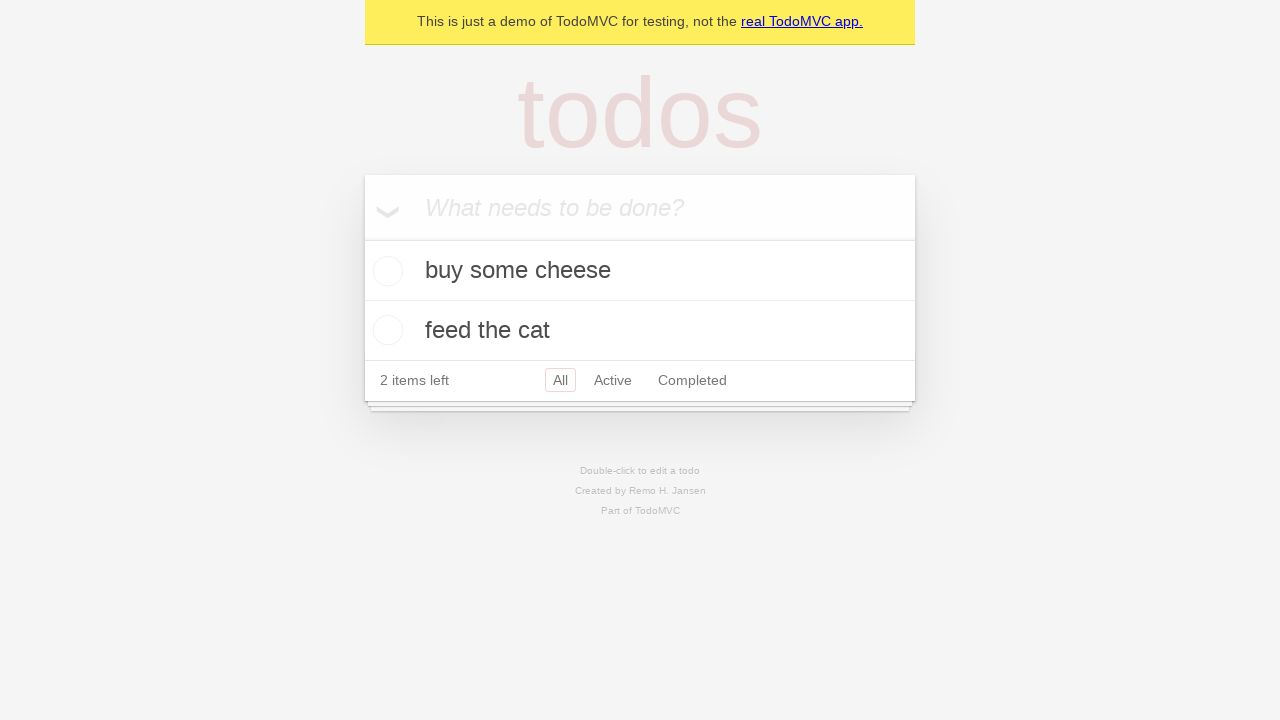

Filled todo input with 'book a doctors appointment' on internal:attr=[placeholder="What needs to be done?"i]
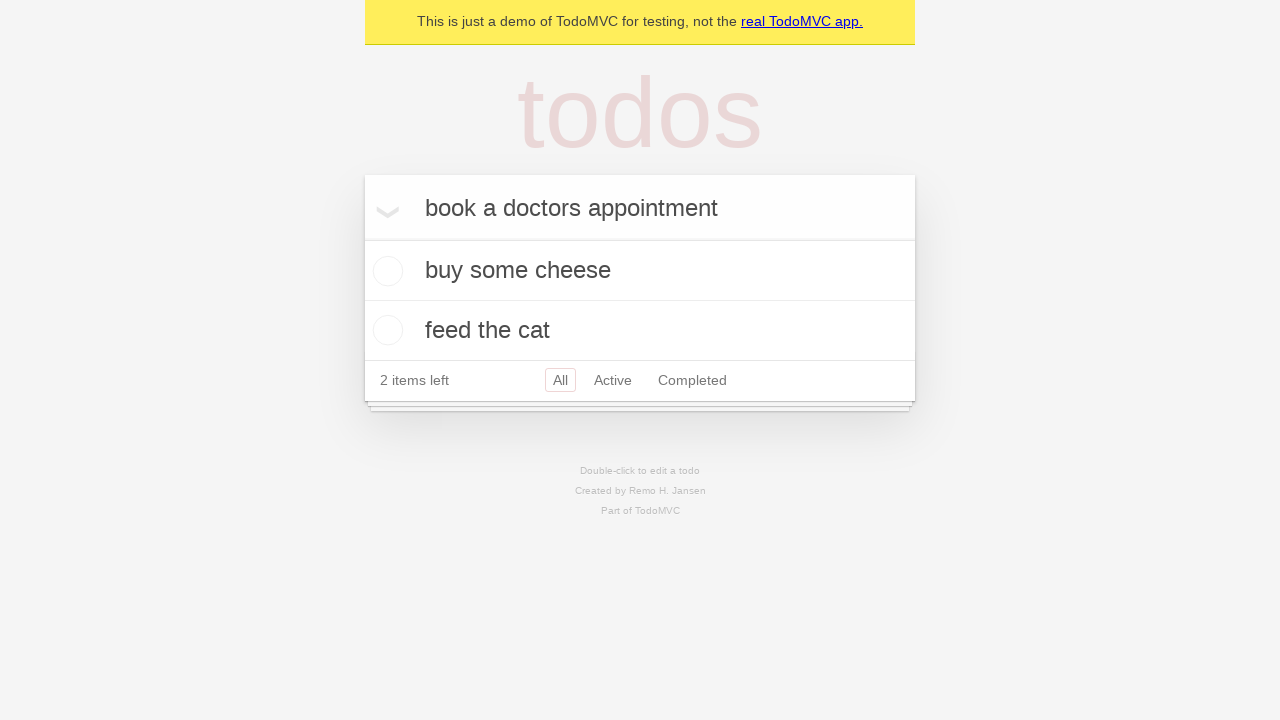

Pressed Enter to add third todo item on internal:attr=[placeholder="What needs to be done?"i]
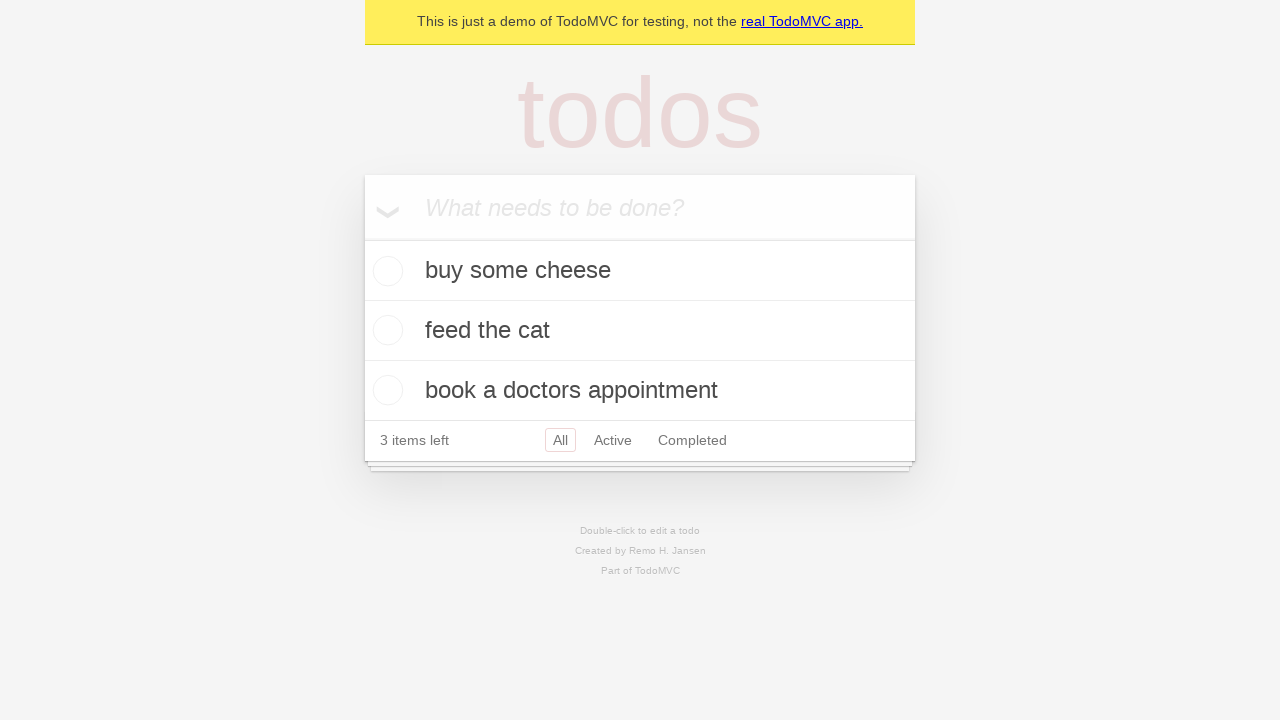

Checked the second todo item (feed the cat) as completed at (385, 330) on internal:testid=[data-testid="todo-item"s] >> nth=1 >> internal:role=checkbox
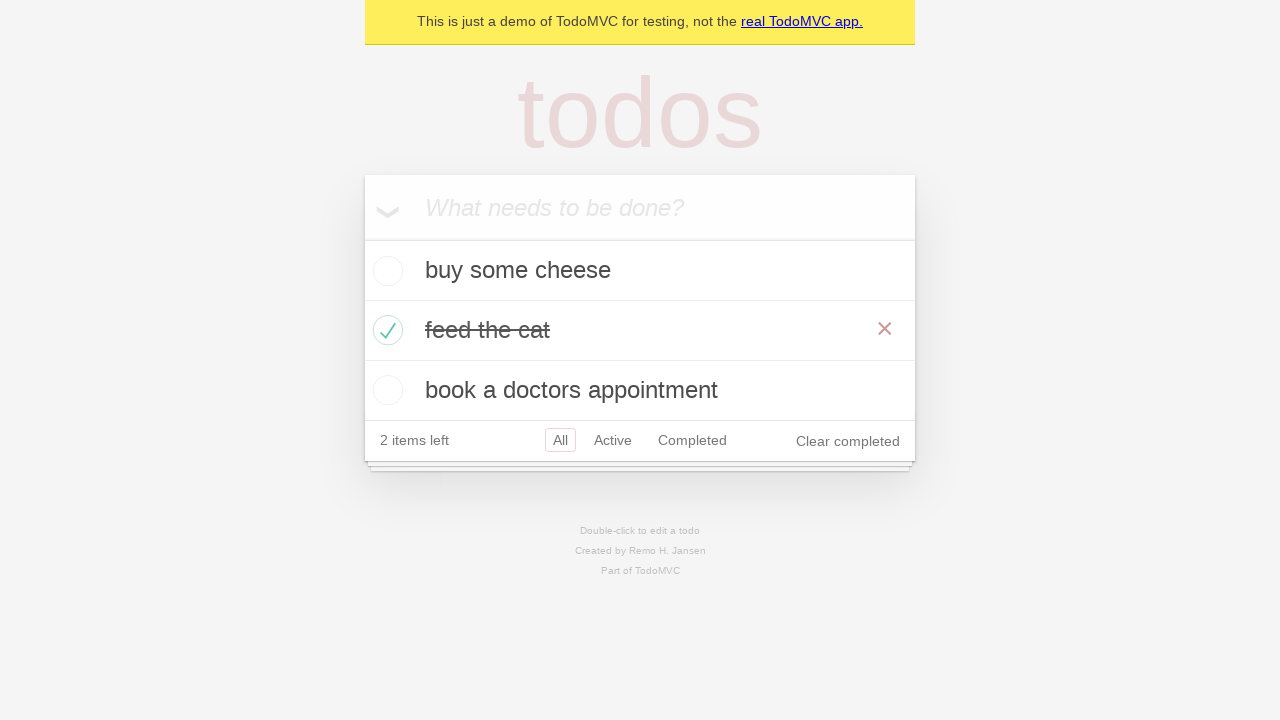

Clicked 'Completed' filter to display only completed items at (692, 440) on internal:role=link[name="Completed"i]
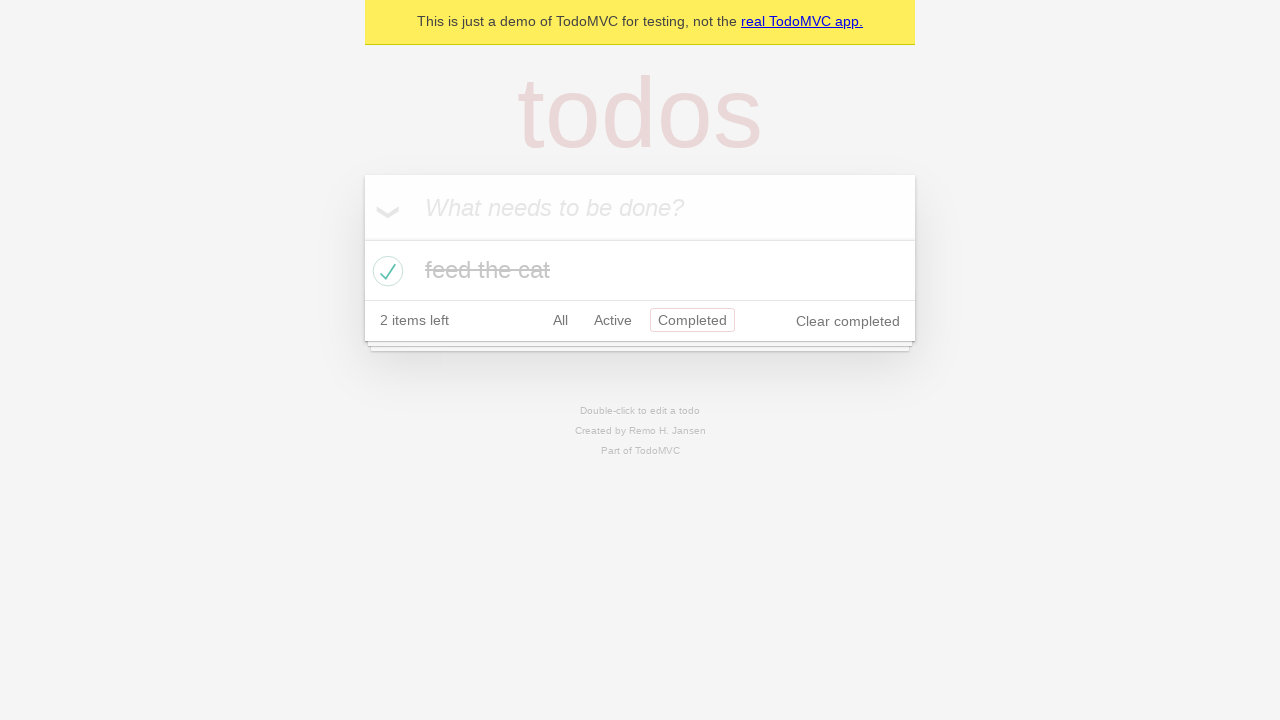

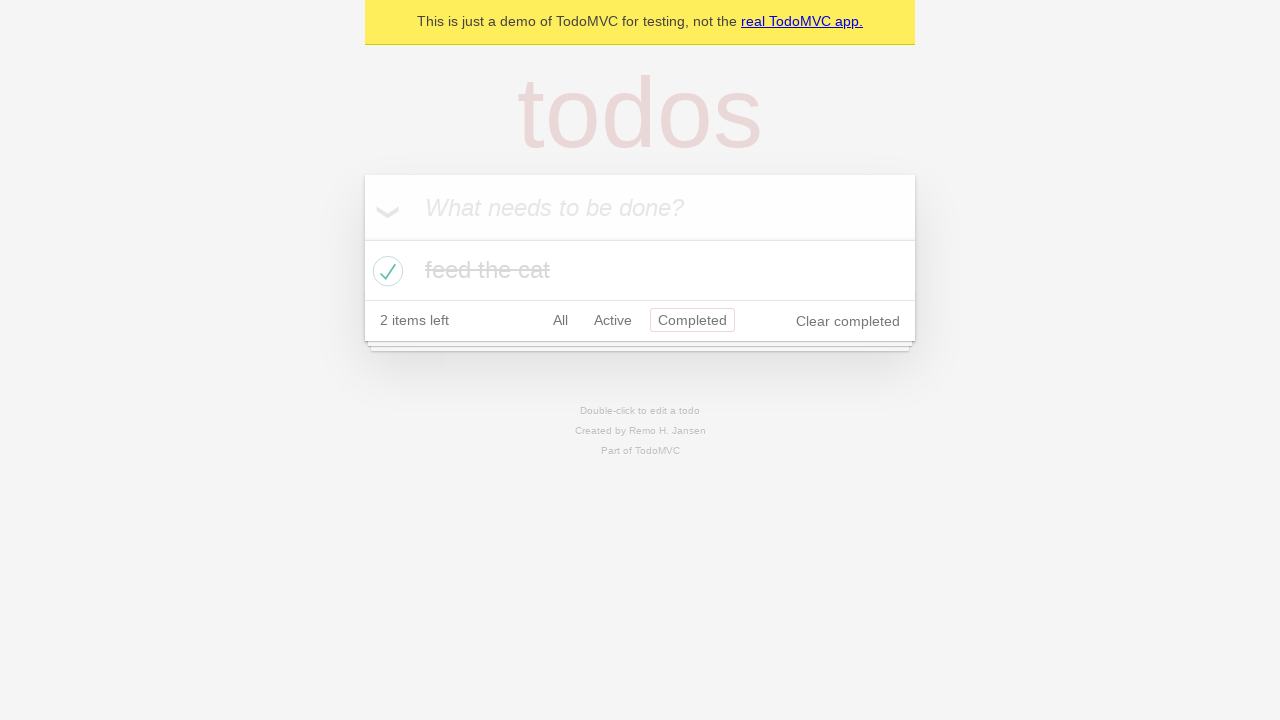